Tests calculator with two three-digit numbers by clicking individual digit buttons and a random operator

Starting URL: http://www.math.com/students/calculators/source/basic.htm

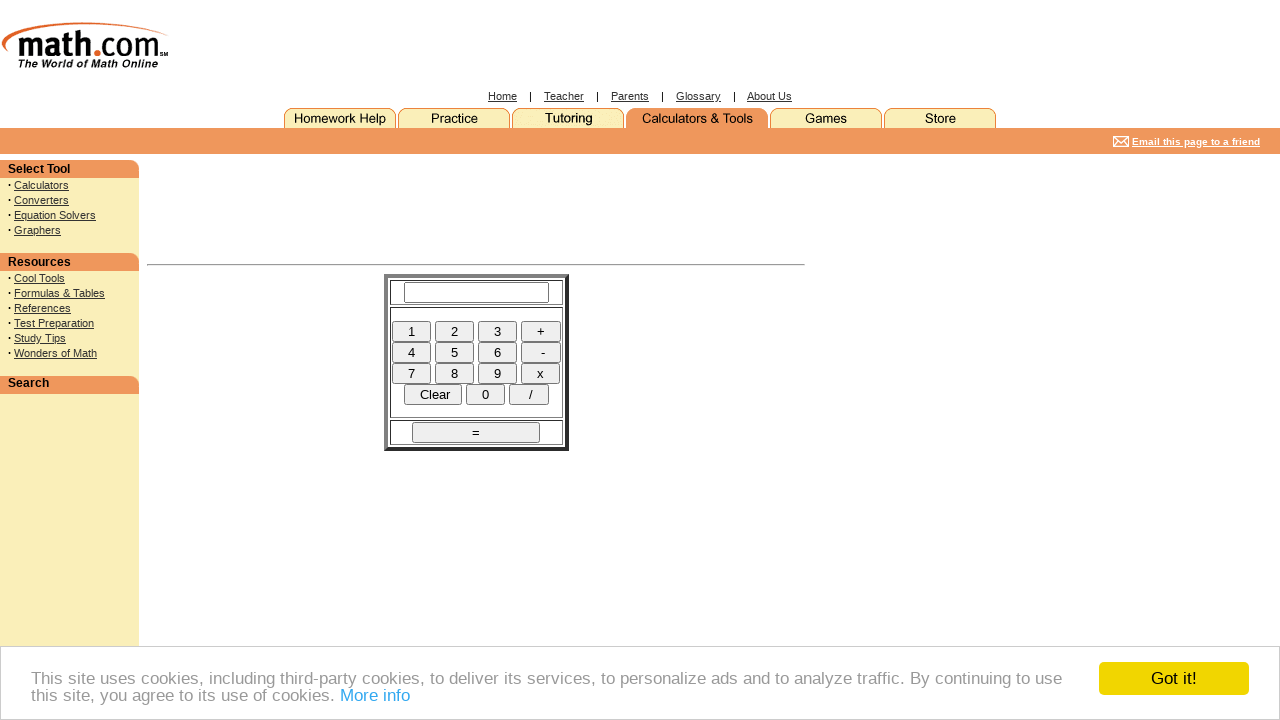

Cleared the calculator input field on input[name='Input']
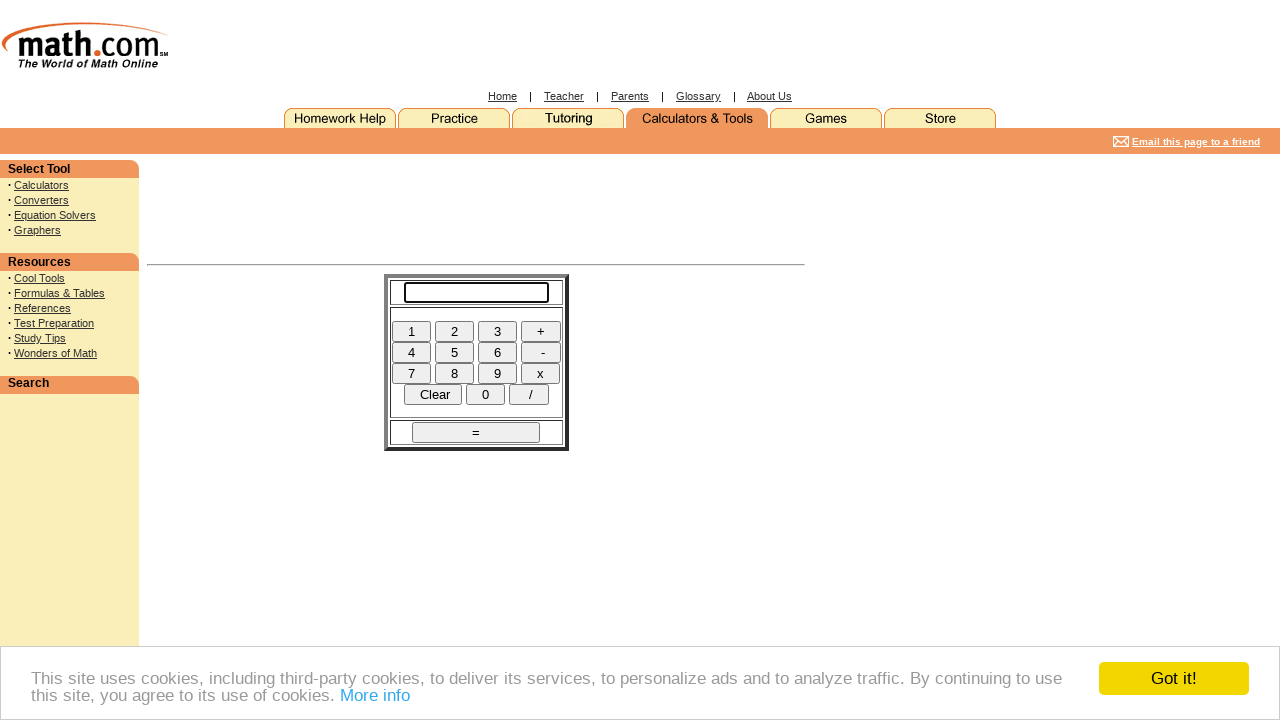

Clicked digit 5 for first three-digit number at (454, 352) on input[name='five']
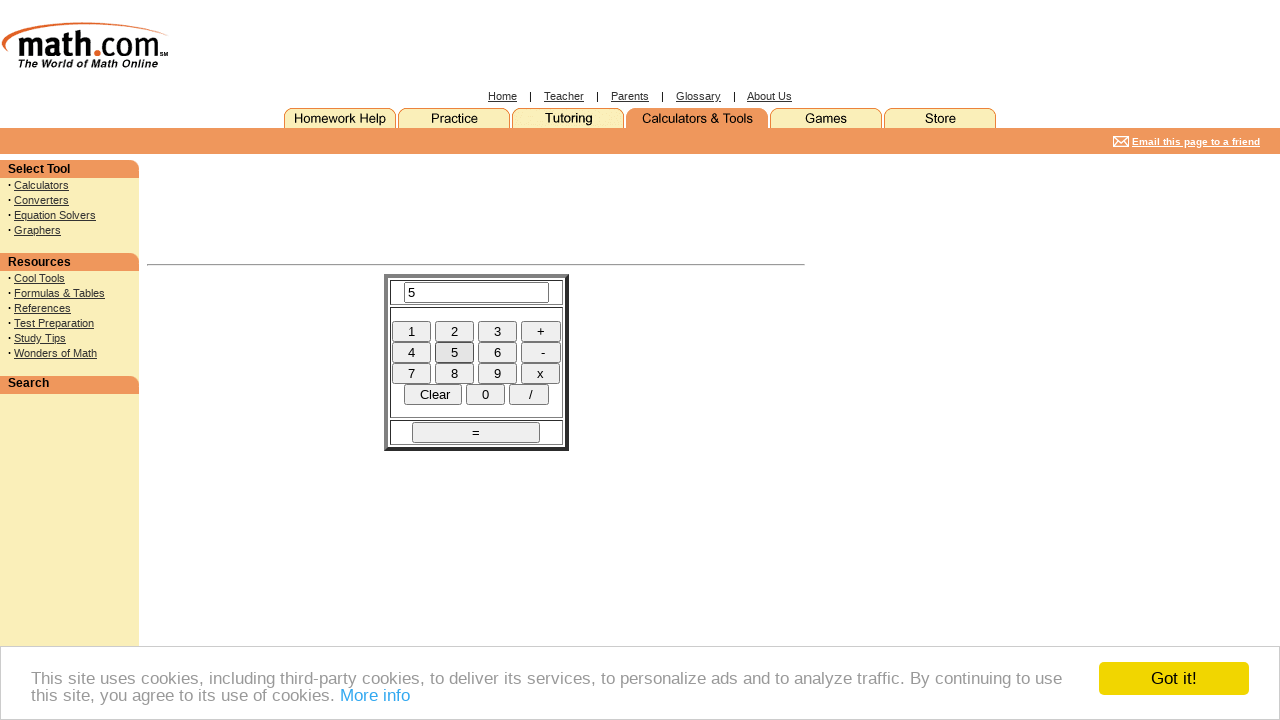

Clicked digit 2 for first three-digit number at (454, 331) on input[name='two']
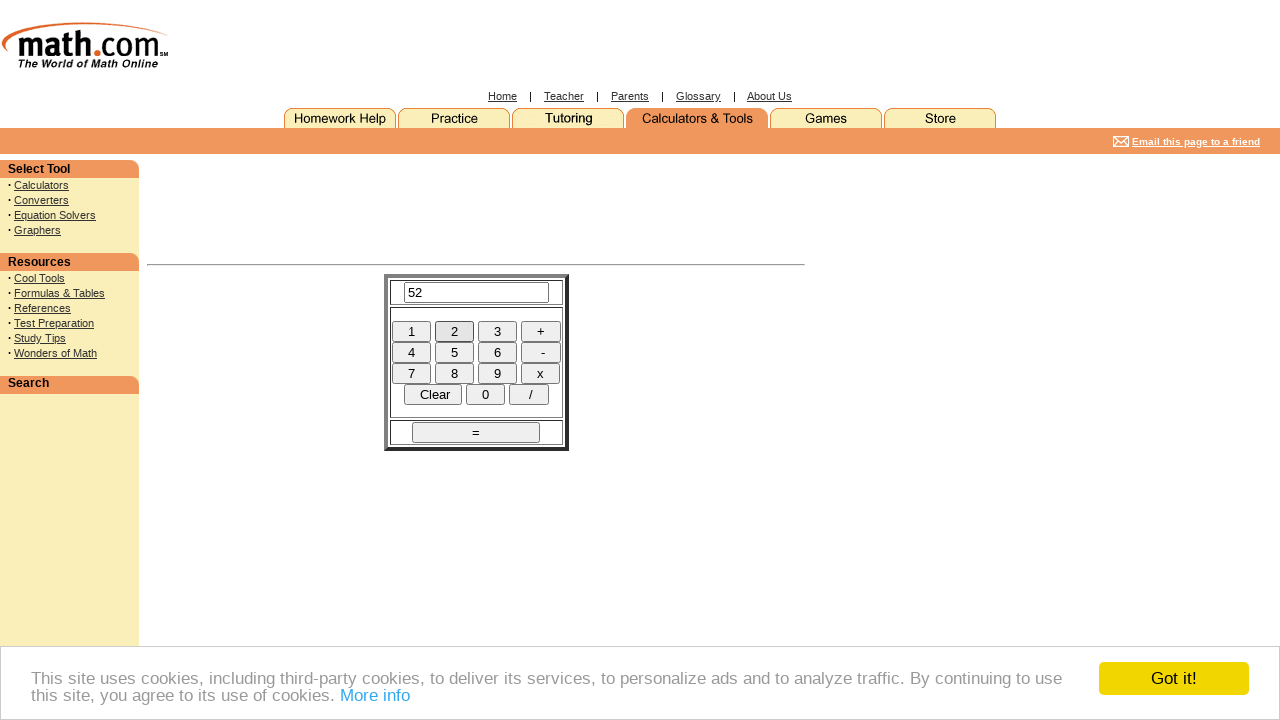

Clicked digit 4 to complete first three-digit number (524) at (411, 352) on input[name='four']
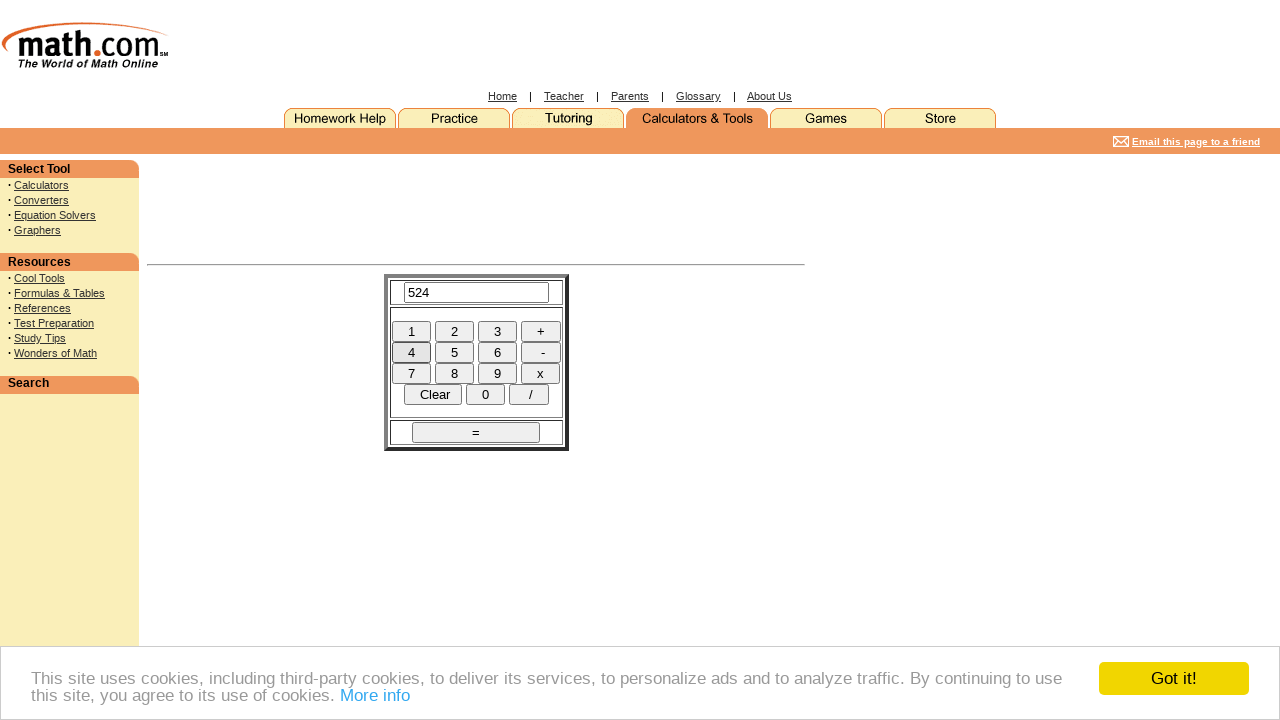

Clicked minus operator button at (540, 352) on input[name='minus']
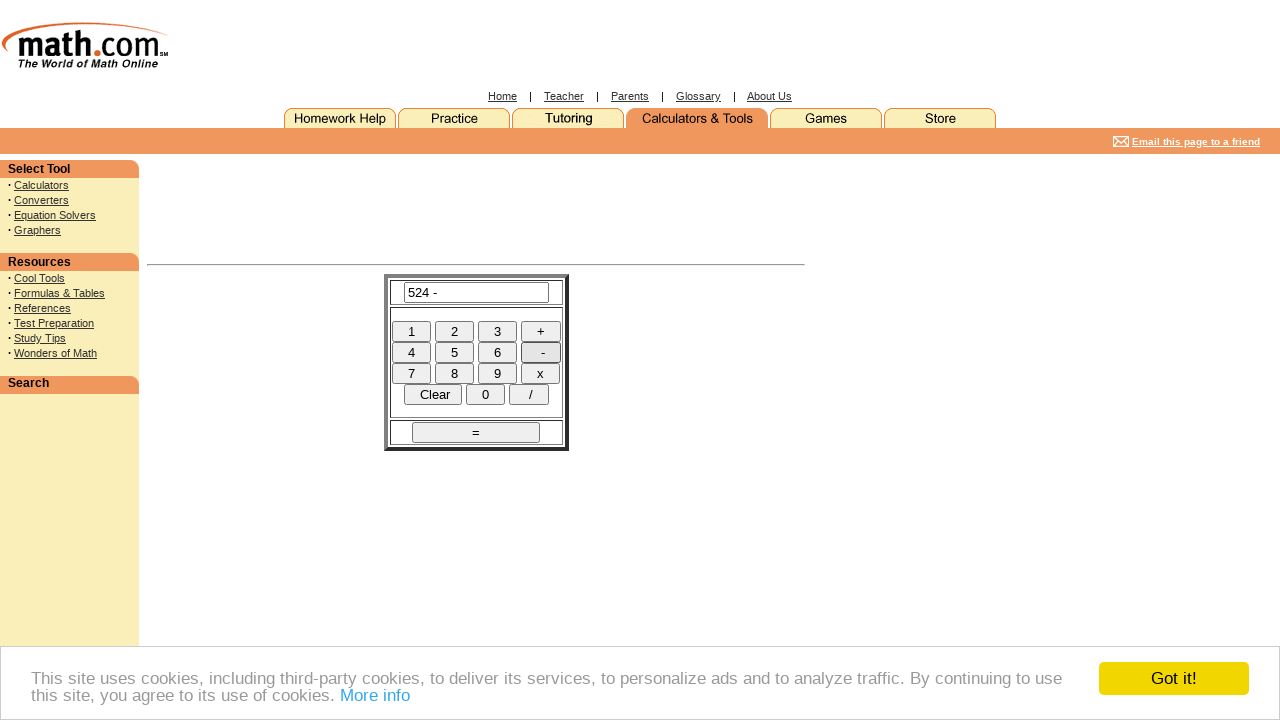

Clicked digit 1 for second three-digit number at (411, 331) on input[name='one']
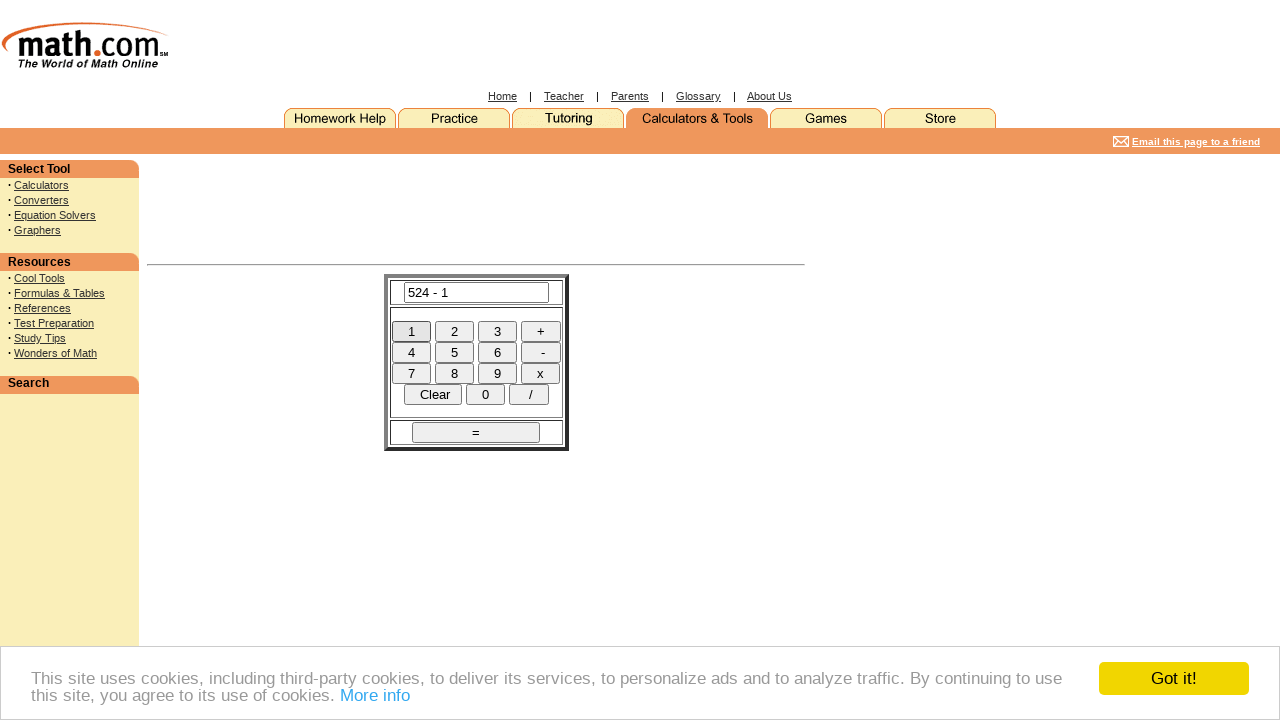

Clicked digit 3 for second three-digit number at (497, 331) on input[name='three']
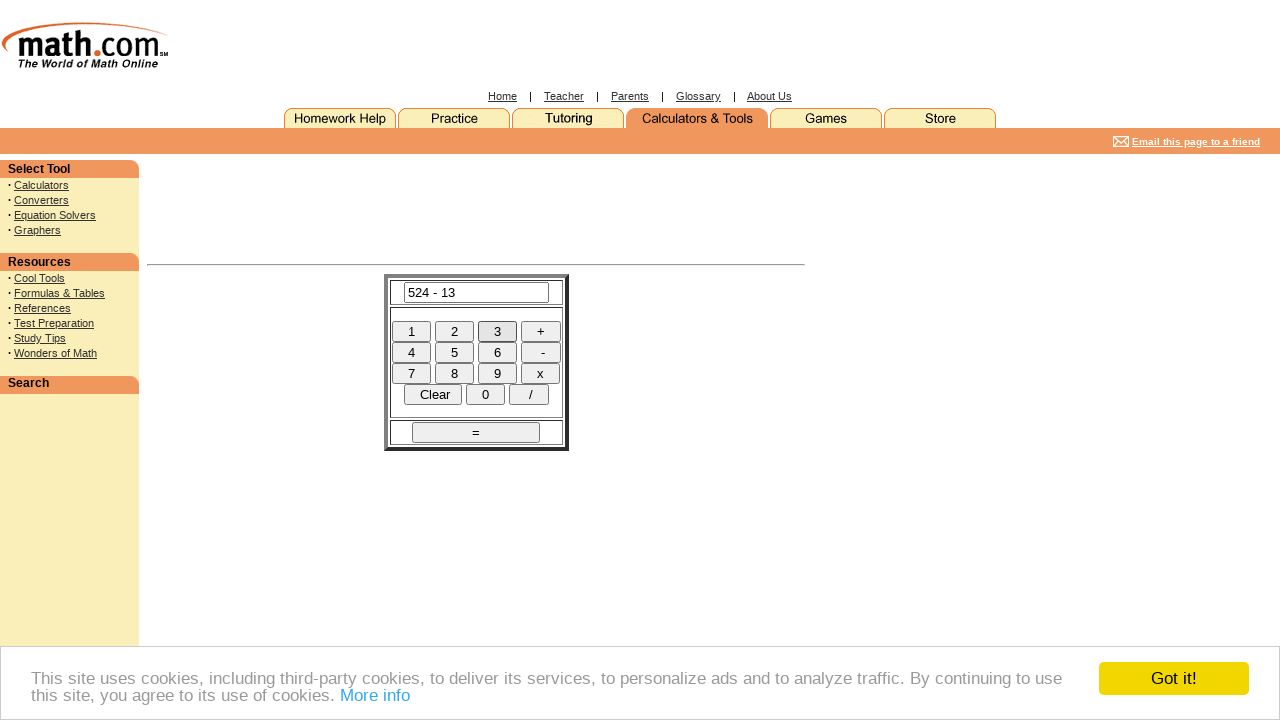

Clicked digit 7 to complete second three-digit number (137) at (412, 373) on input[name='seven']
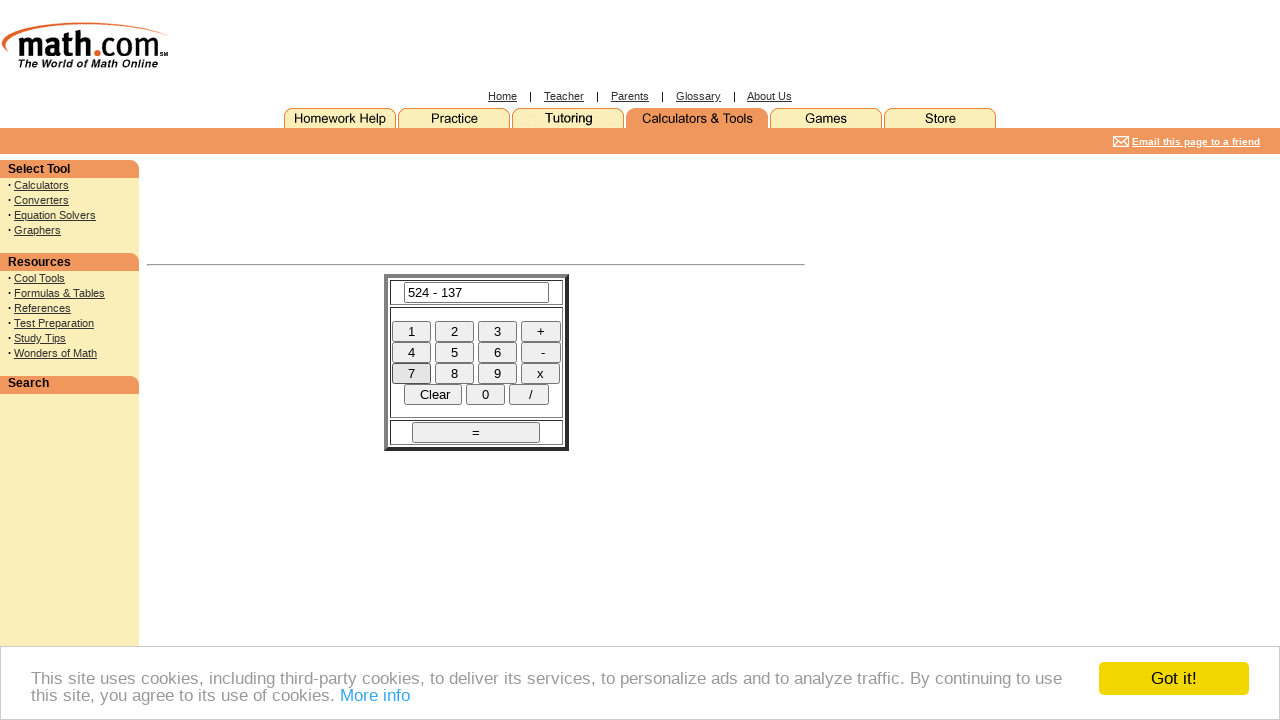

Clicked equals button to calculate result at (476, 432) on input[name='DoIt']
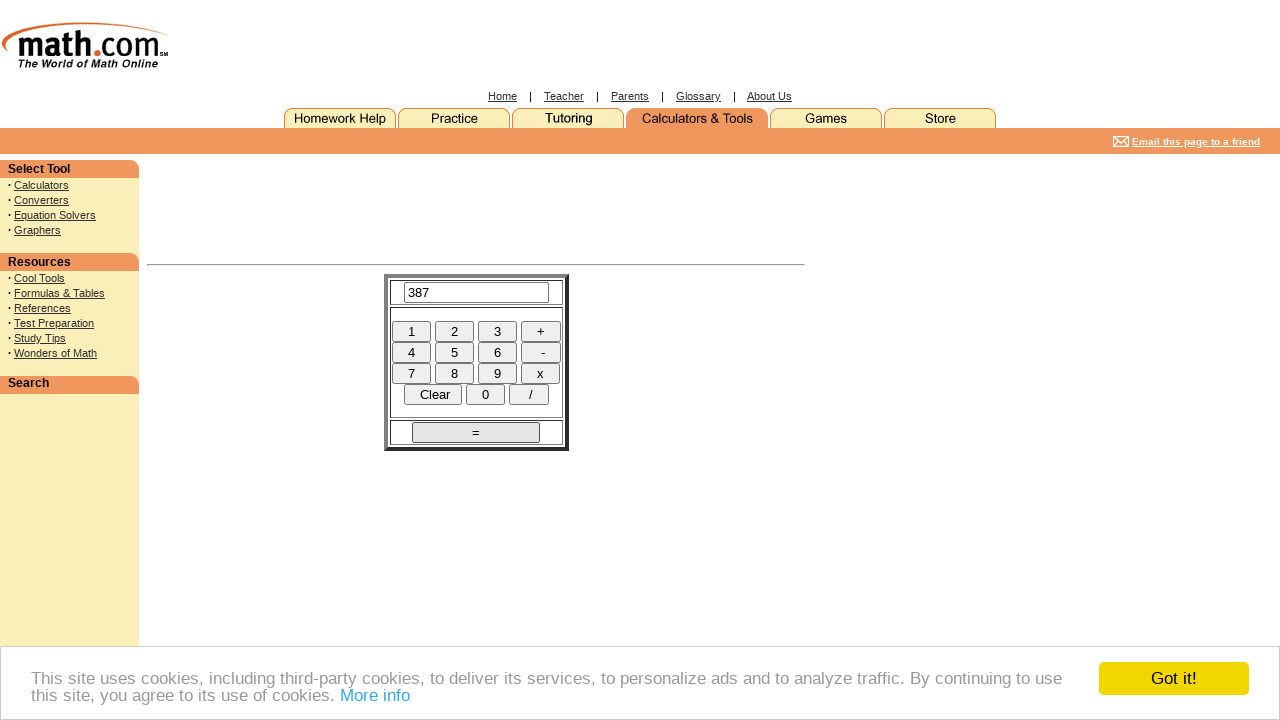

Verified calculator input field is present and result is displayed
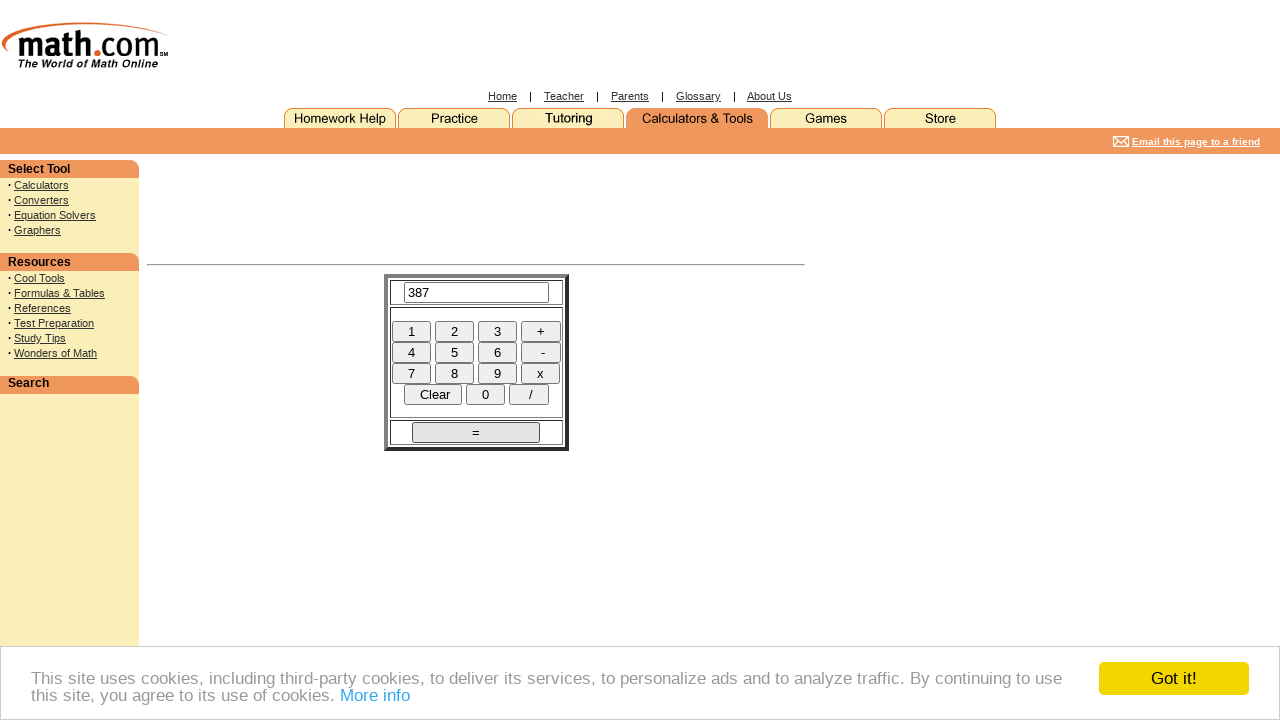

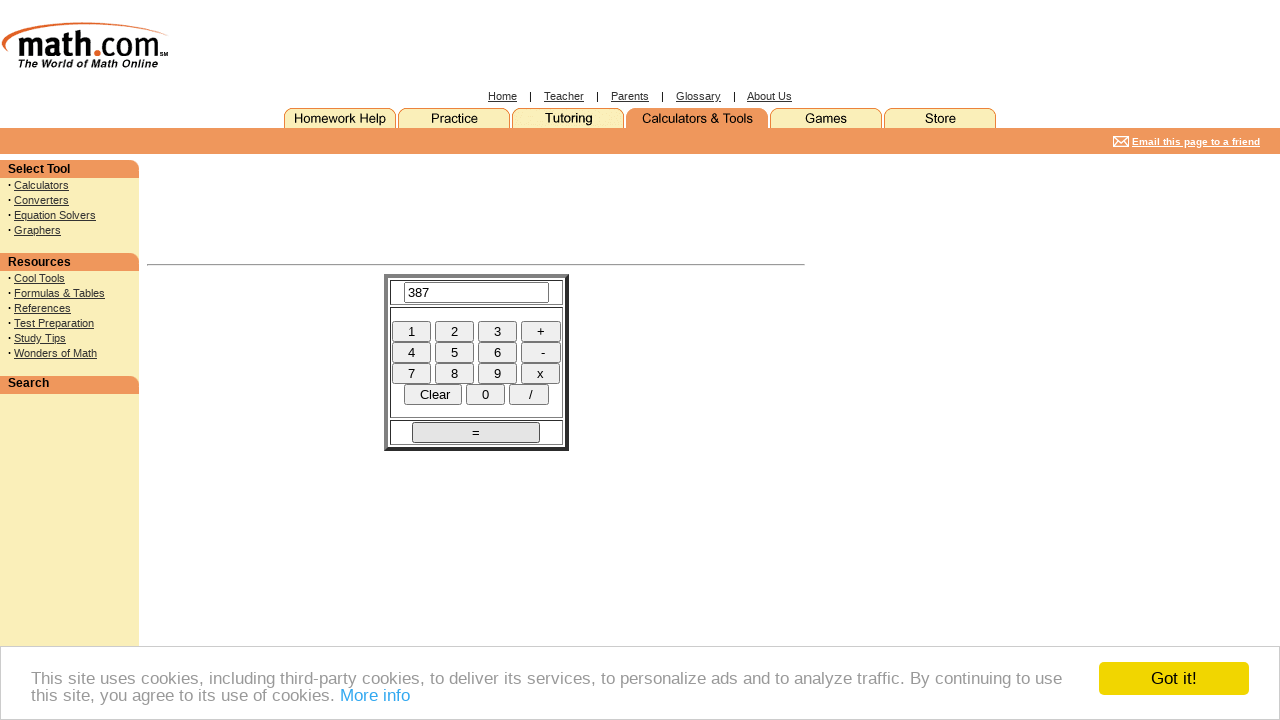